Navigates to YouTube's homepage and waits for the page to fully load

Starting URL: https://www.youtube.com

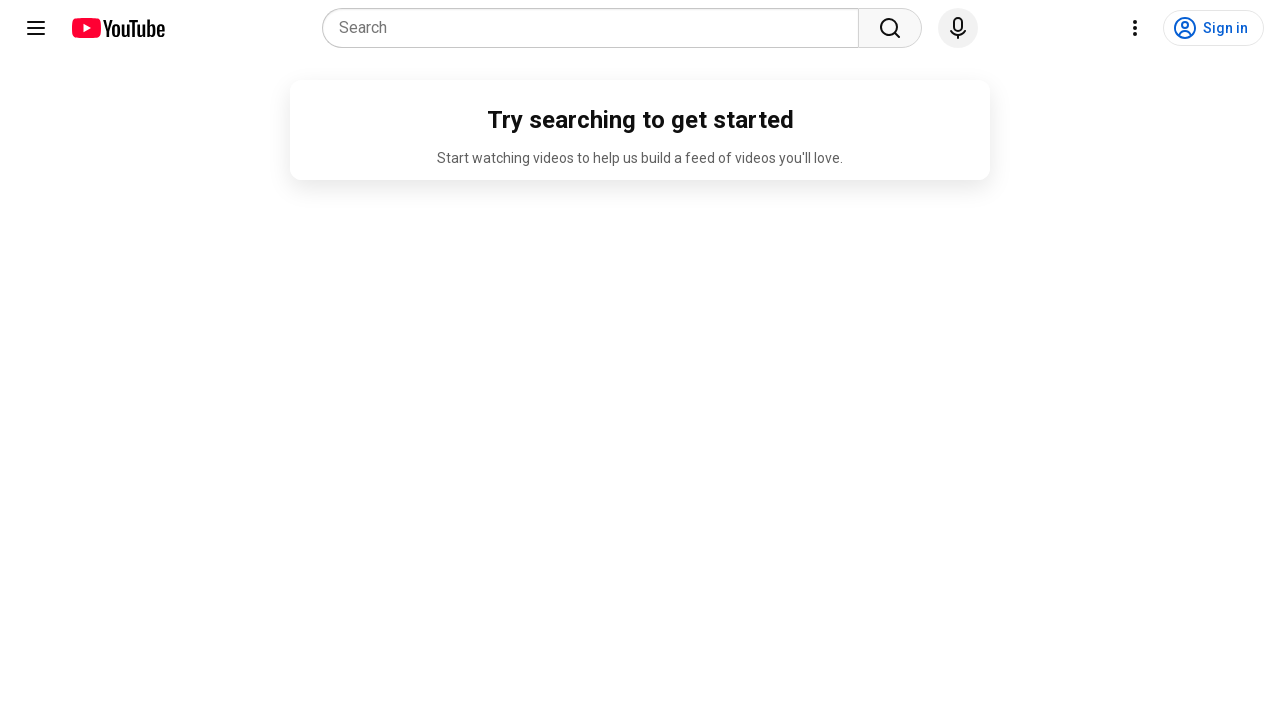

Navigated to YouTube homepage
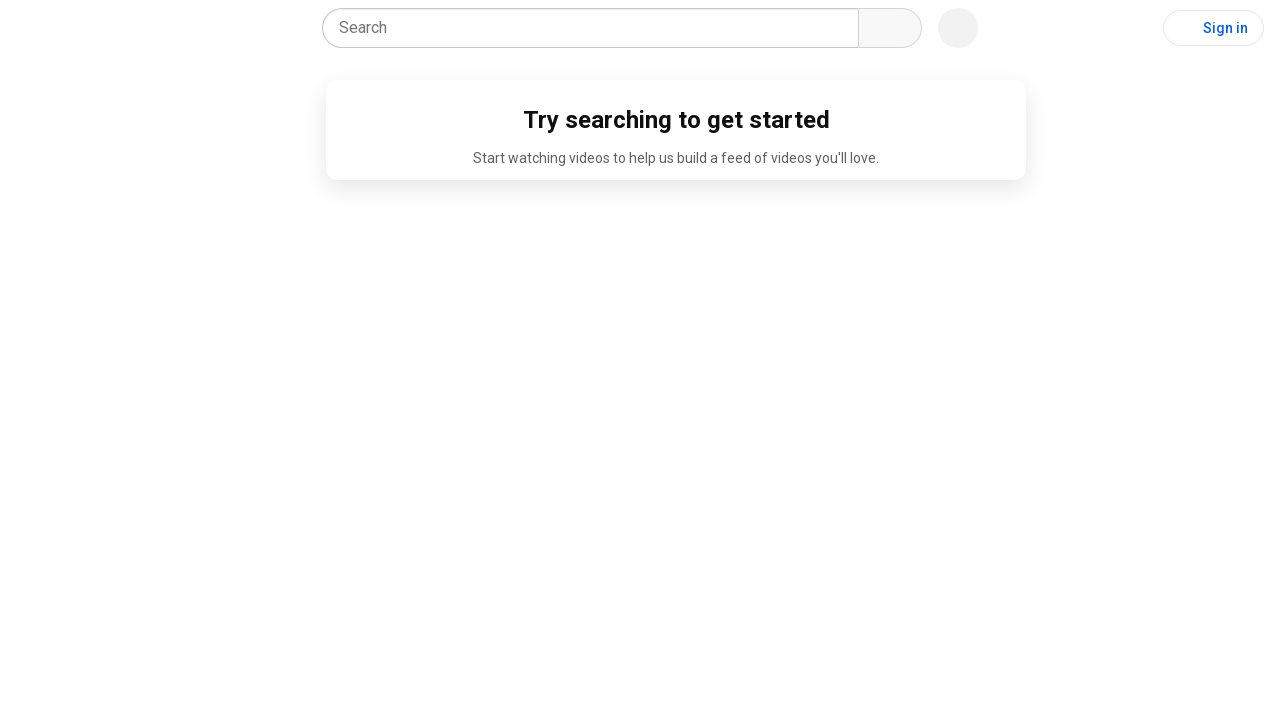

YouTube homepage fully loaded with networkidle state
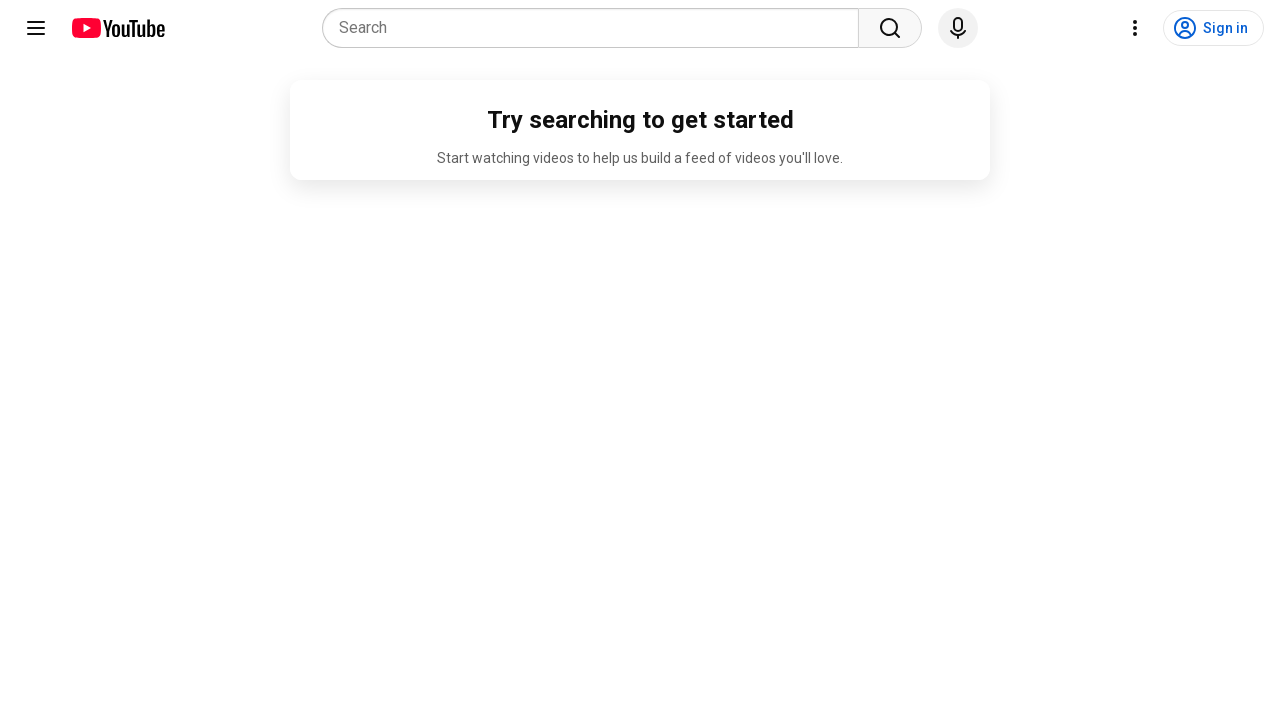

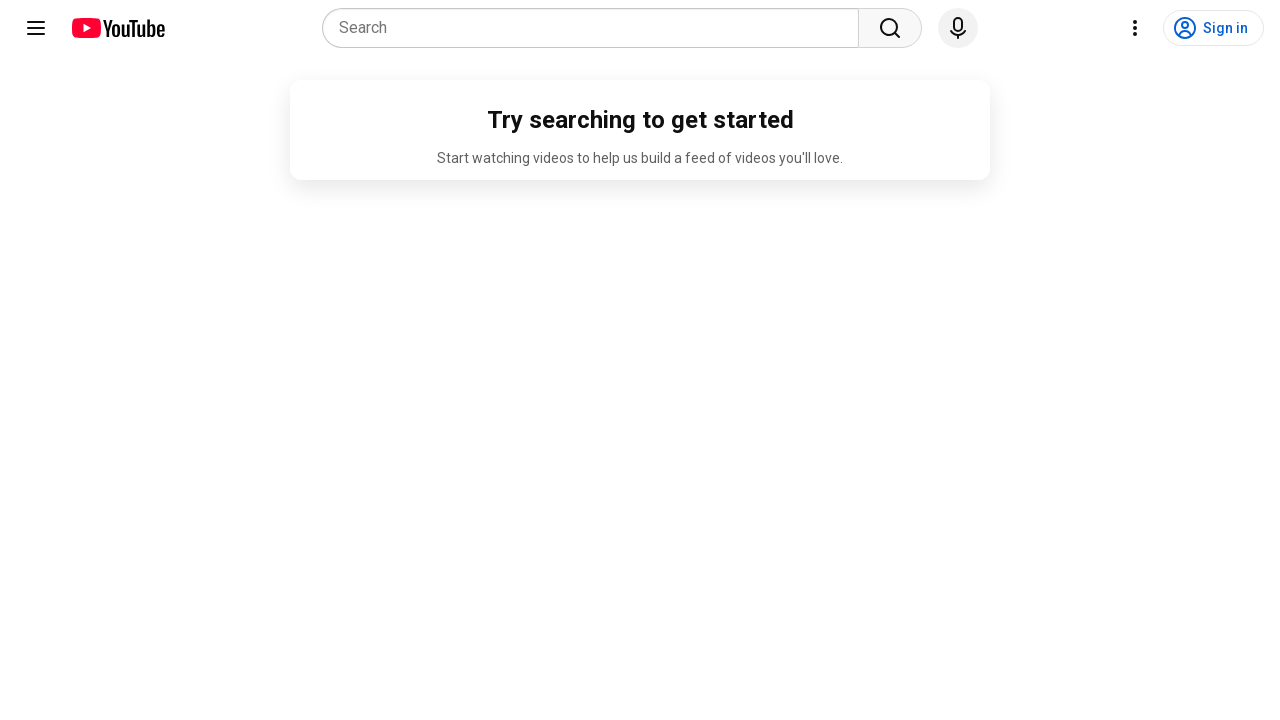